Tests login failure validation by entering incorrect credentials and verifying the error message is displayed

Starting URL: http://zero.webappsecurity.com/

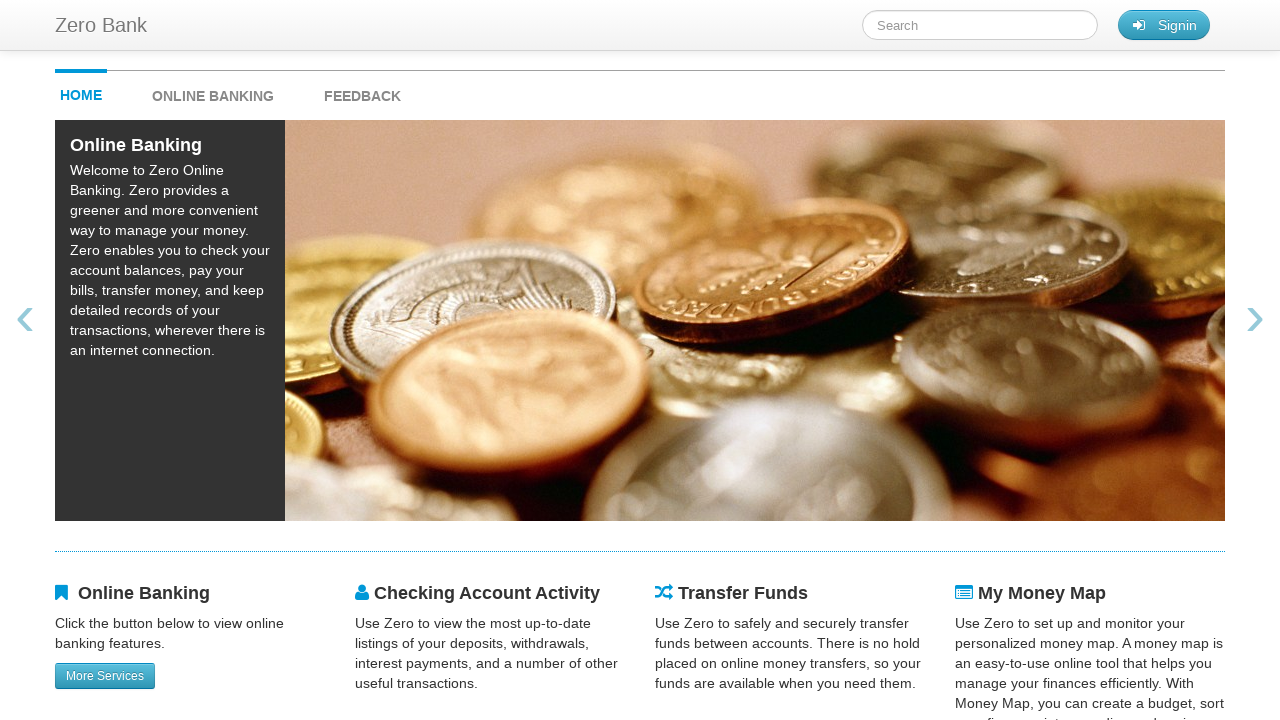

Clicked sign in button to open login form at (1164, 25) on #signin_button
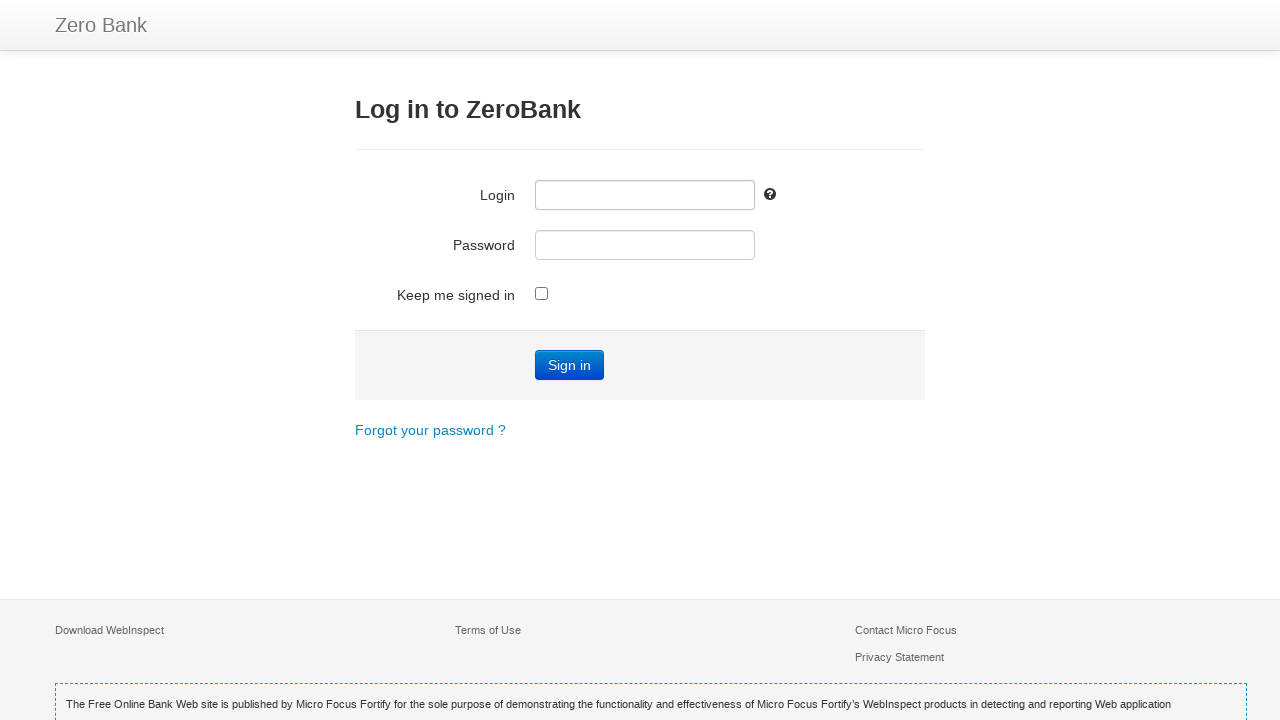

Entered incorrect username on input[name='user_login']
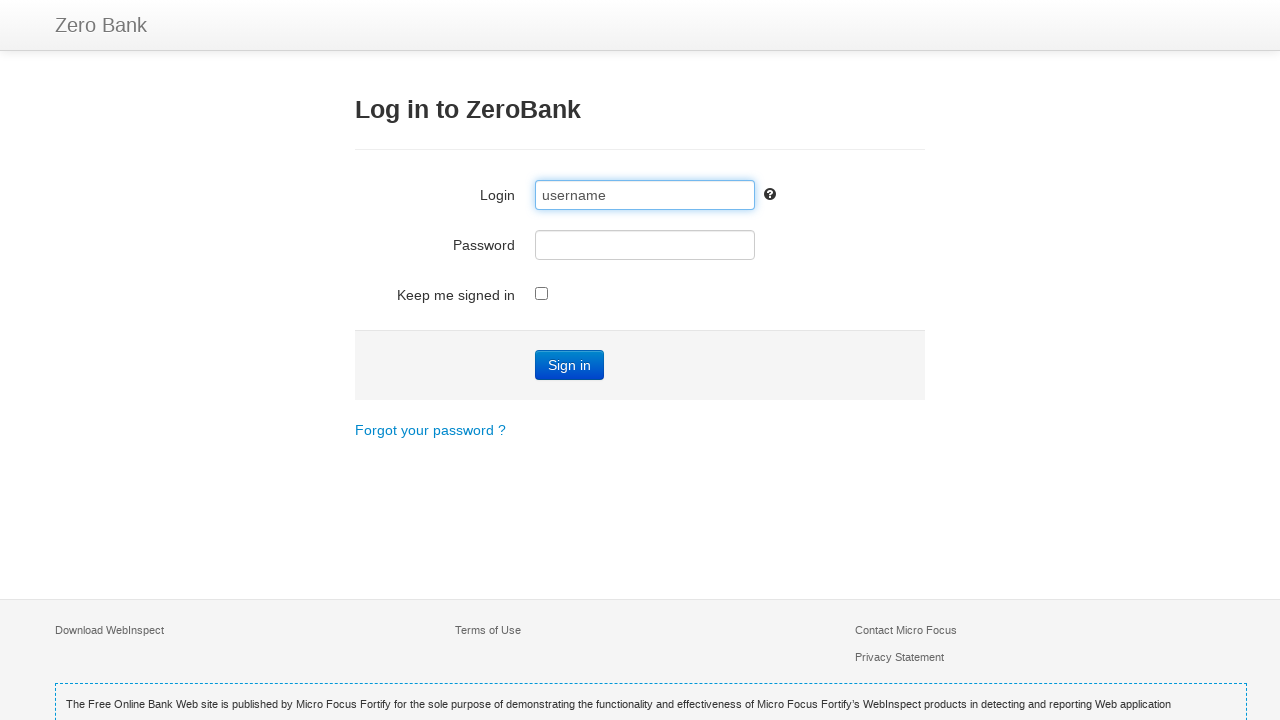

Entered incorrect password on input[name='user_password']
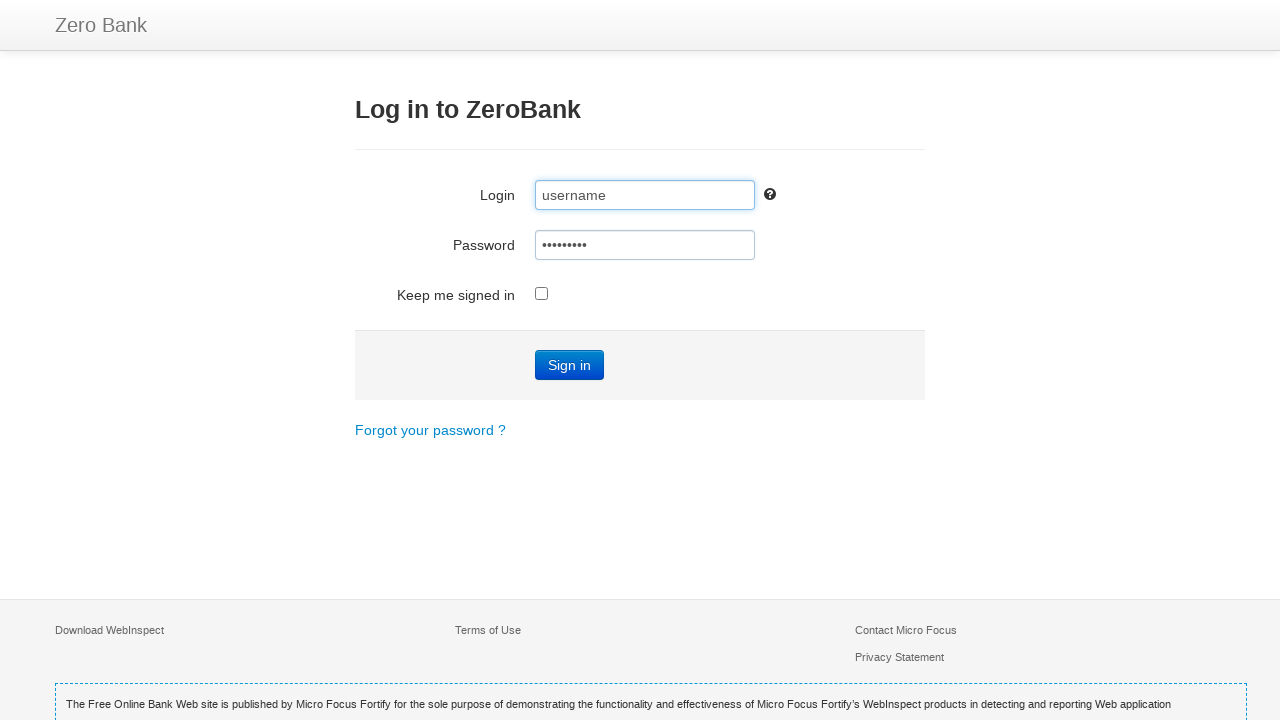

Clicked submit button to attempt login with incorrect credentials at (570, 365) on input[name='submit']
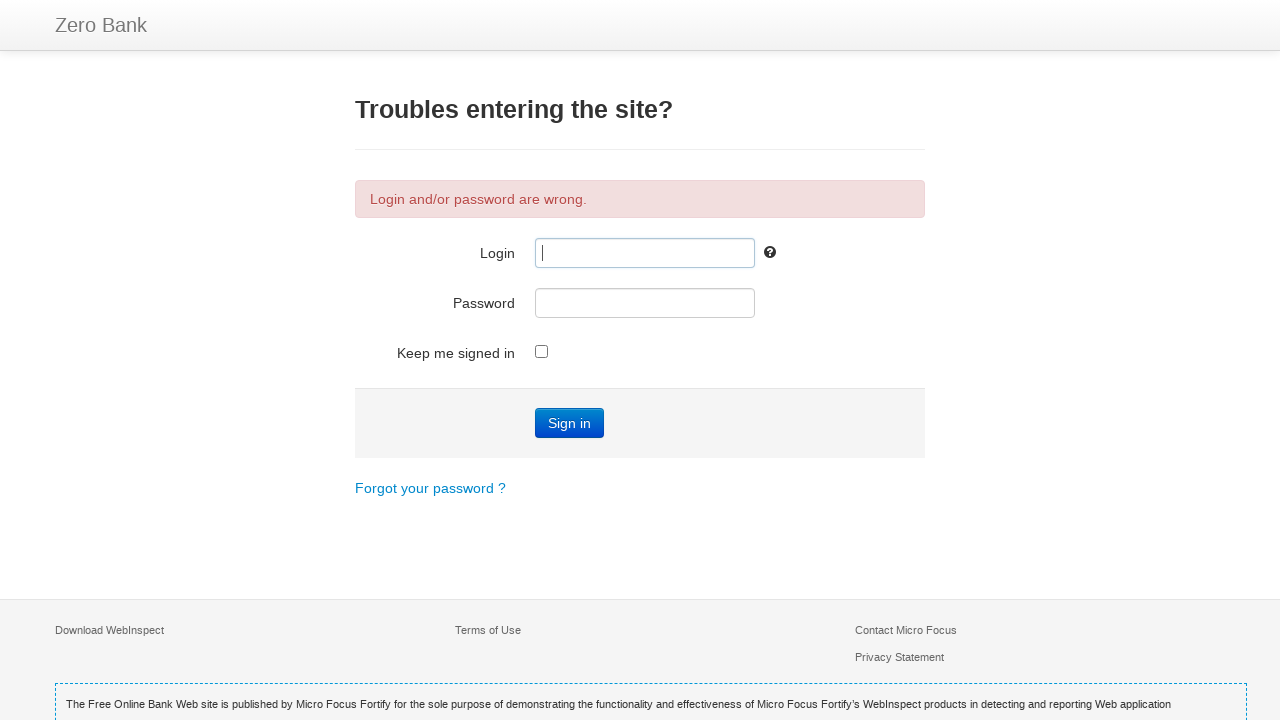

Error message element loaded
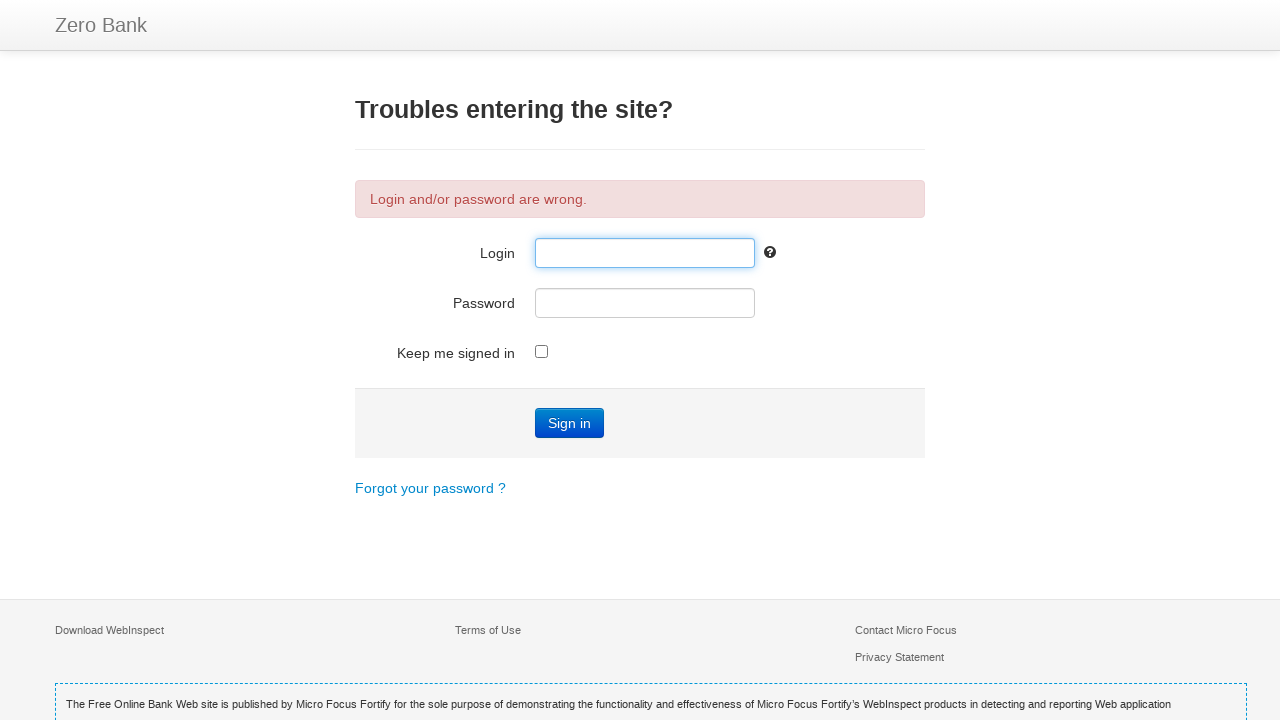

Located error message element
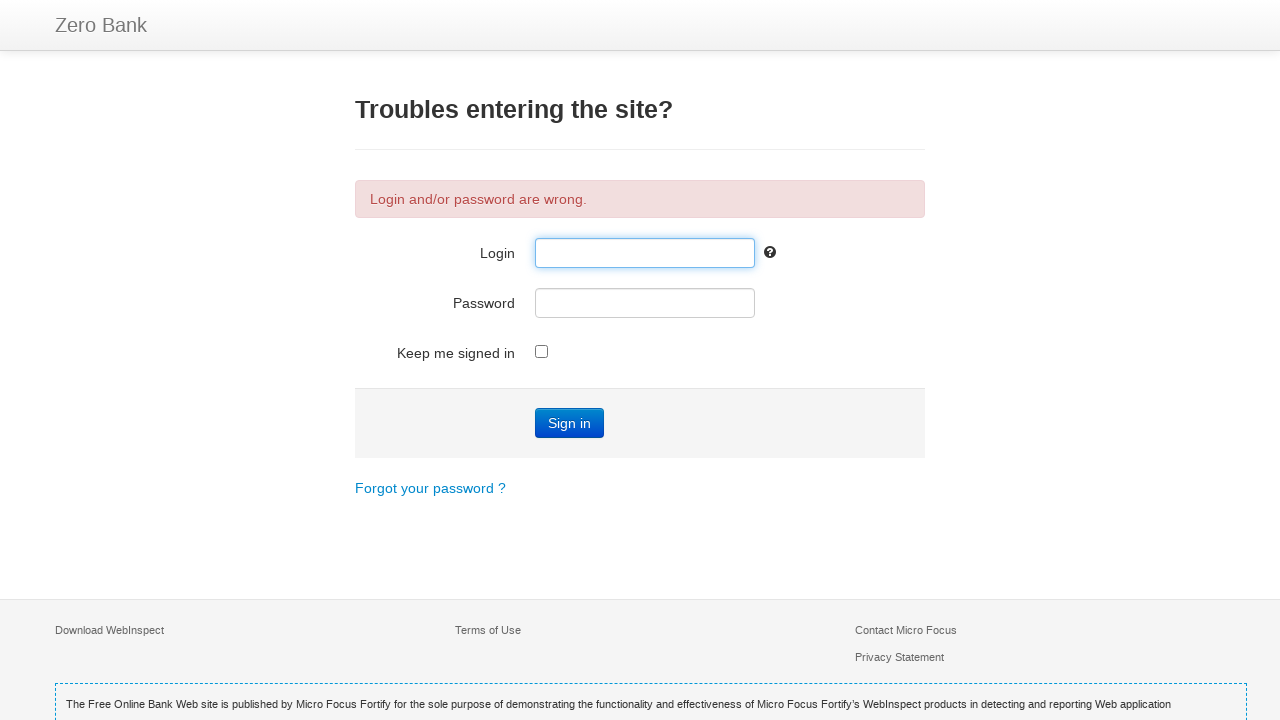

Verified error message is visible - login failure validation passed
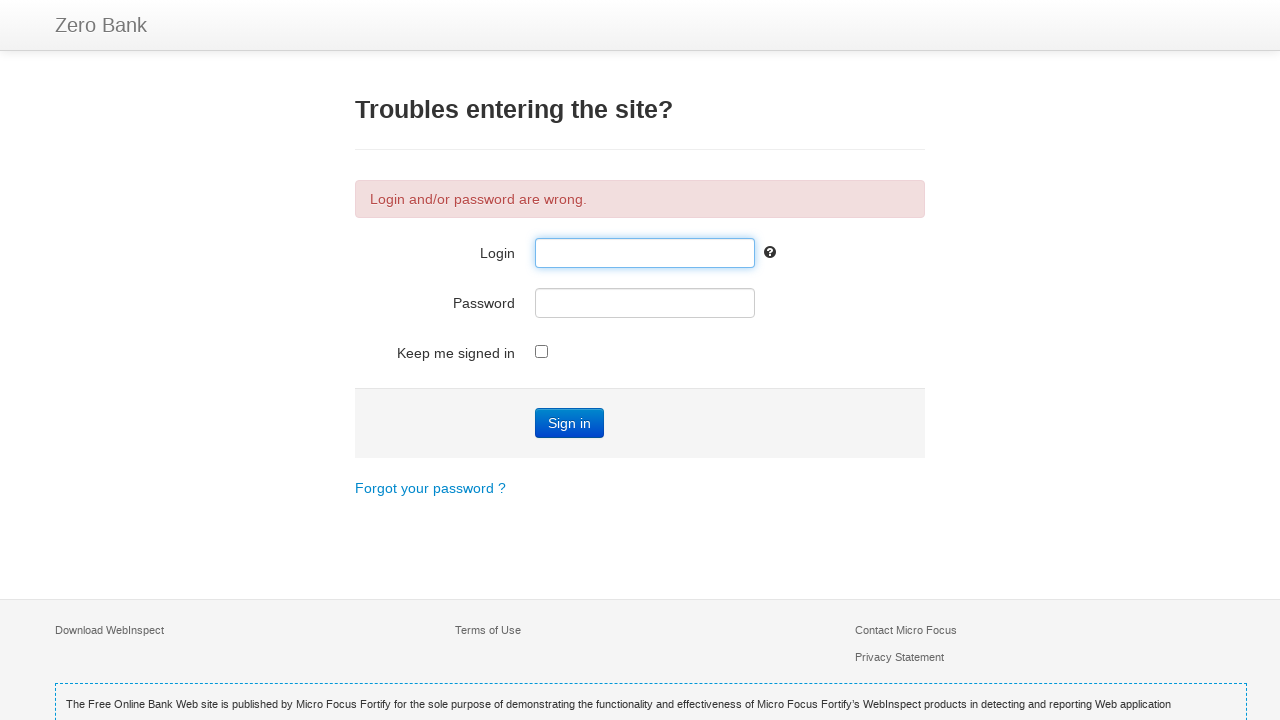

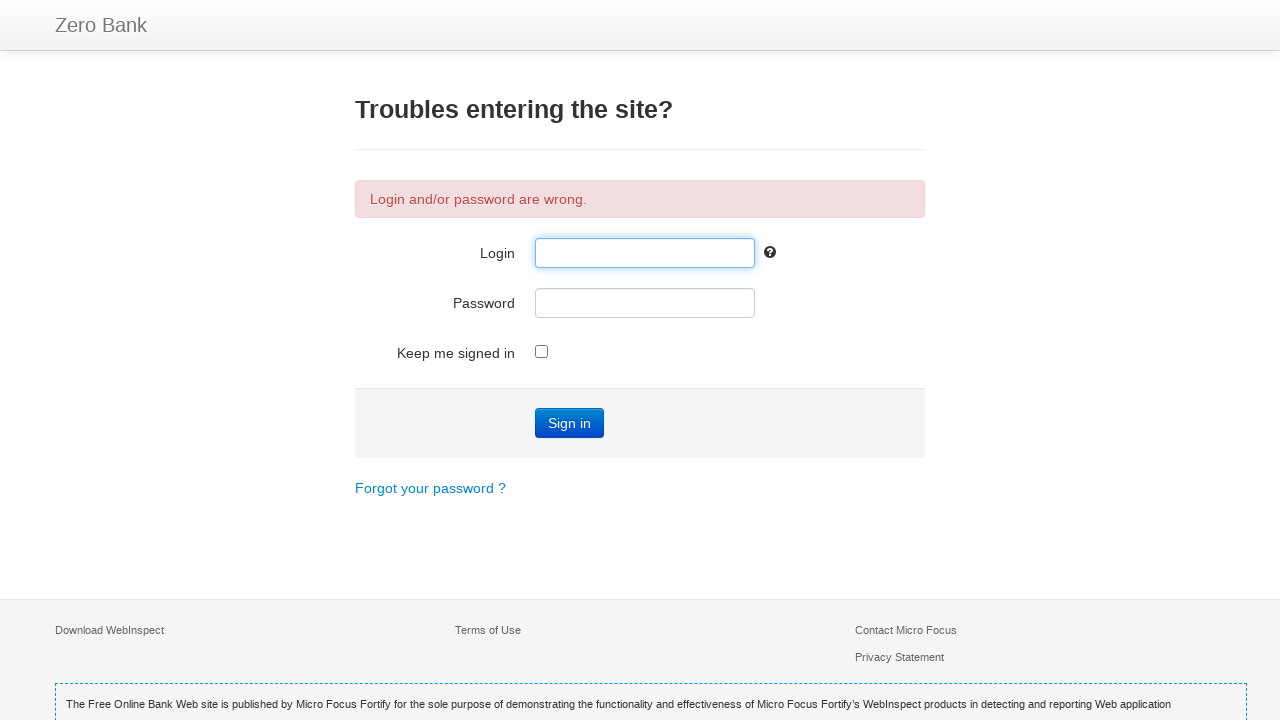